Tests radio button functionality by iterating through radio button groups, clicking each option, and verifying the selection state changes correctly.

Starting URL: https://echoecho.com/htmlforms10.htm

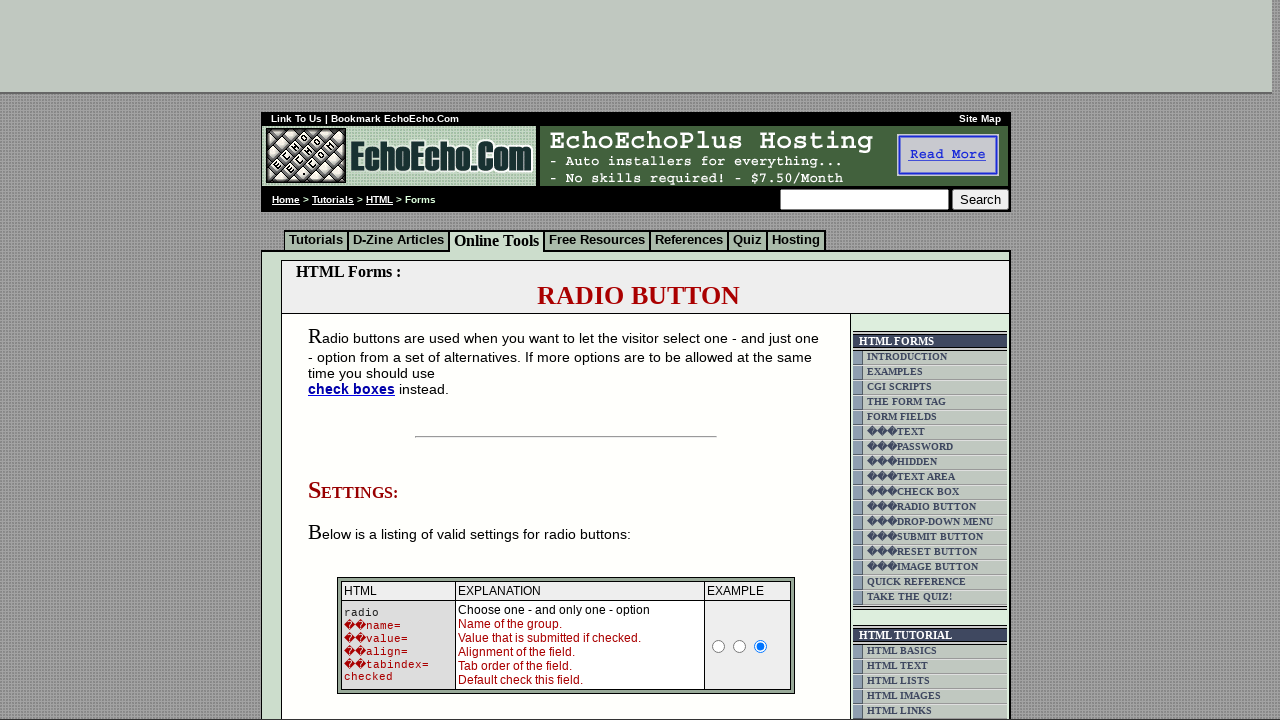

Navigated to radio buttons test page
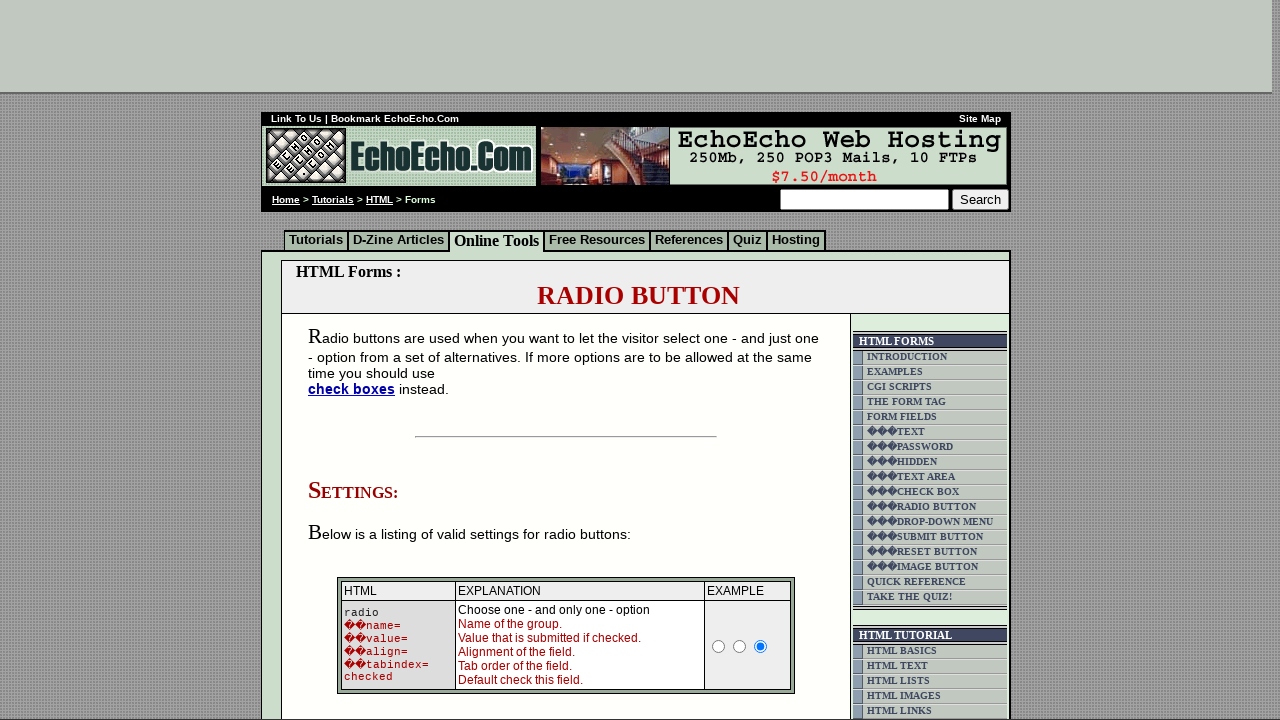

Located radio buttons block
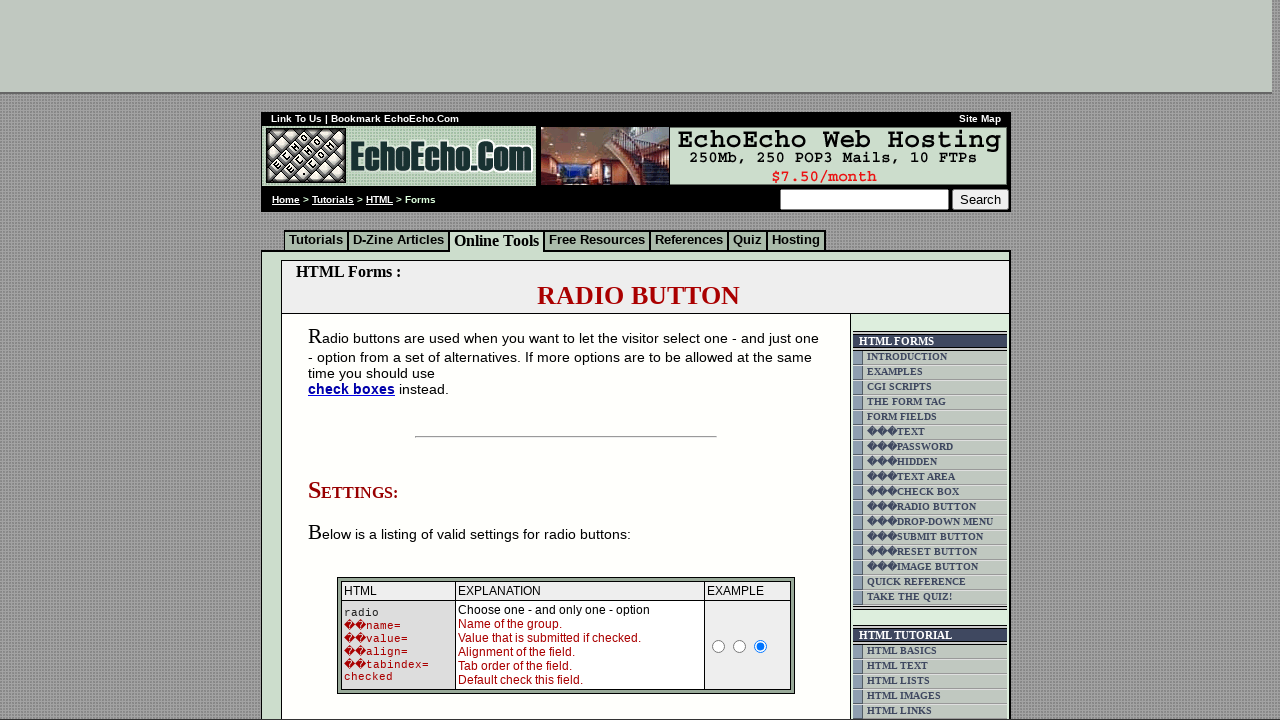

Located group1 radio buttons
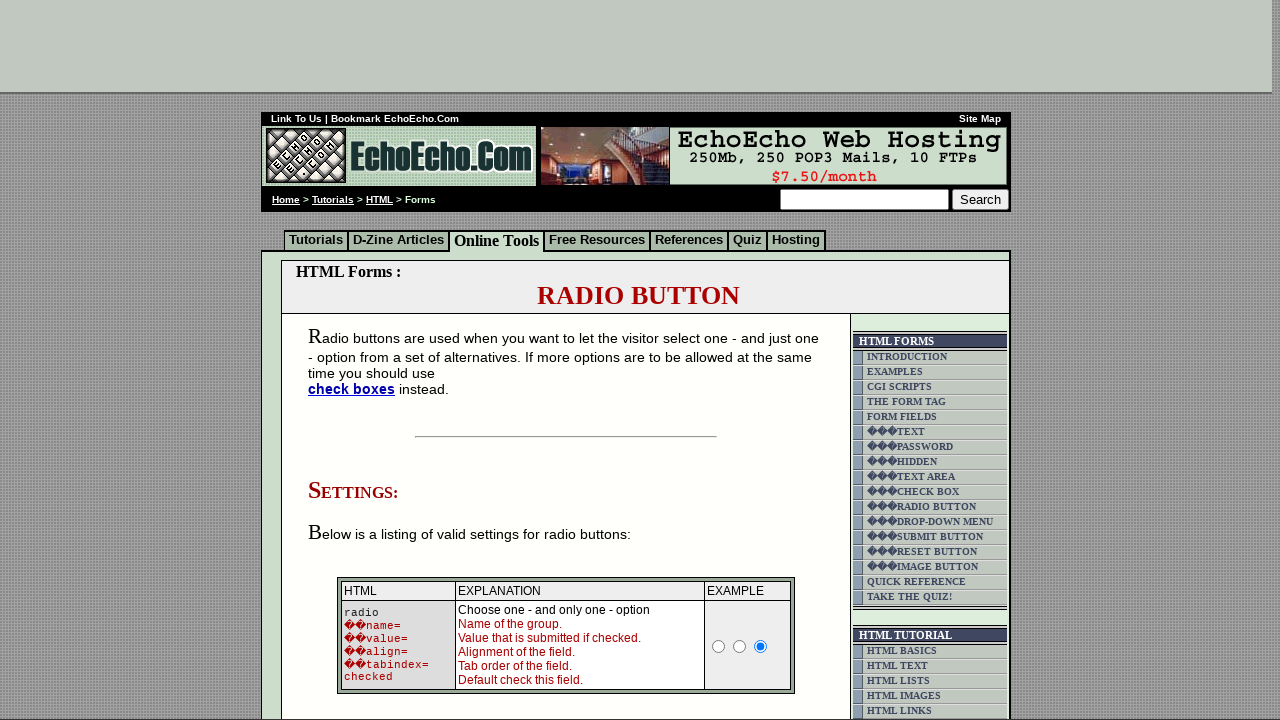

Found 3 radio buttons in group1
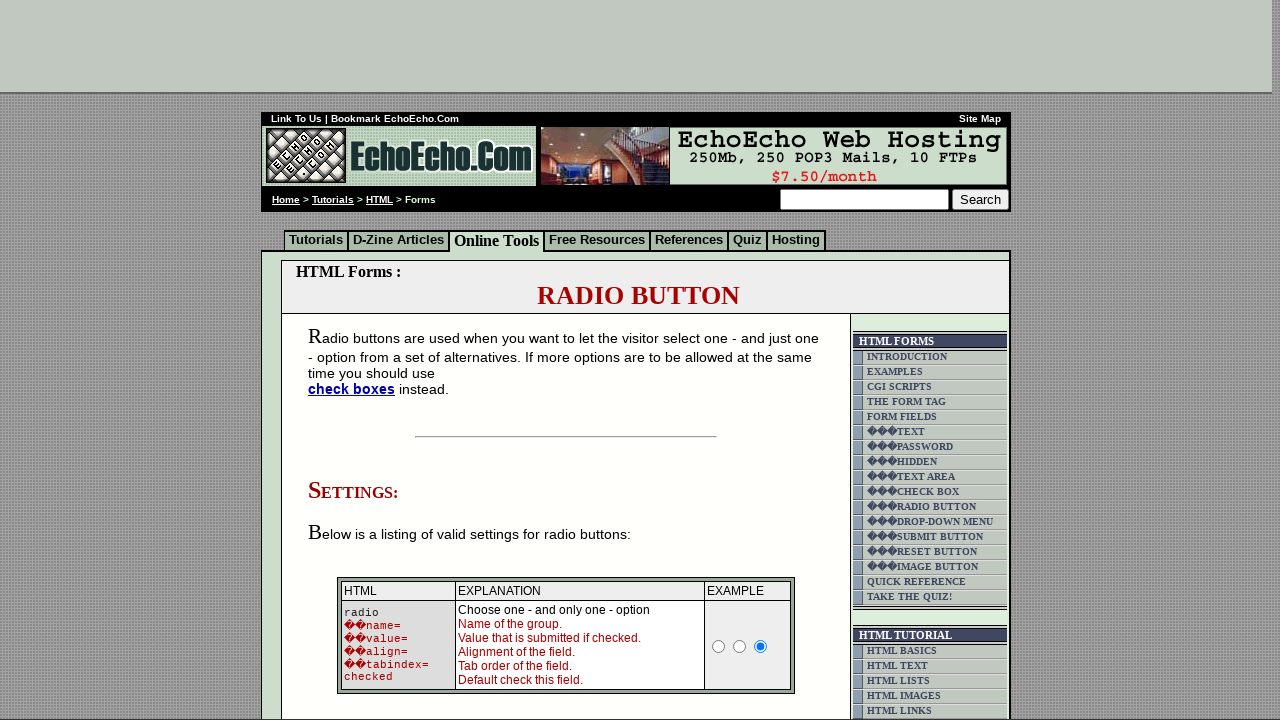

Located group2 radio buttons
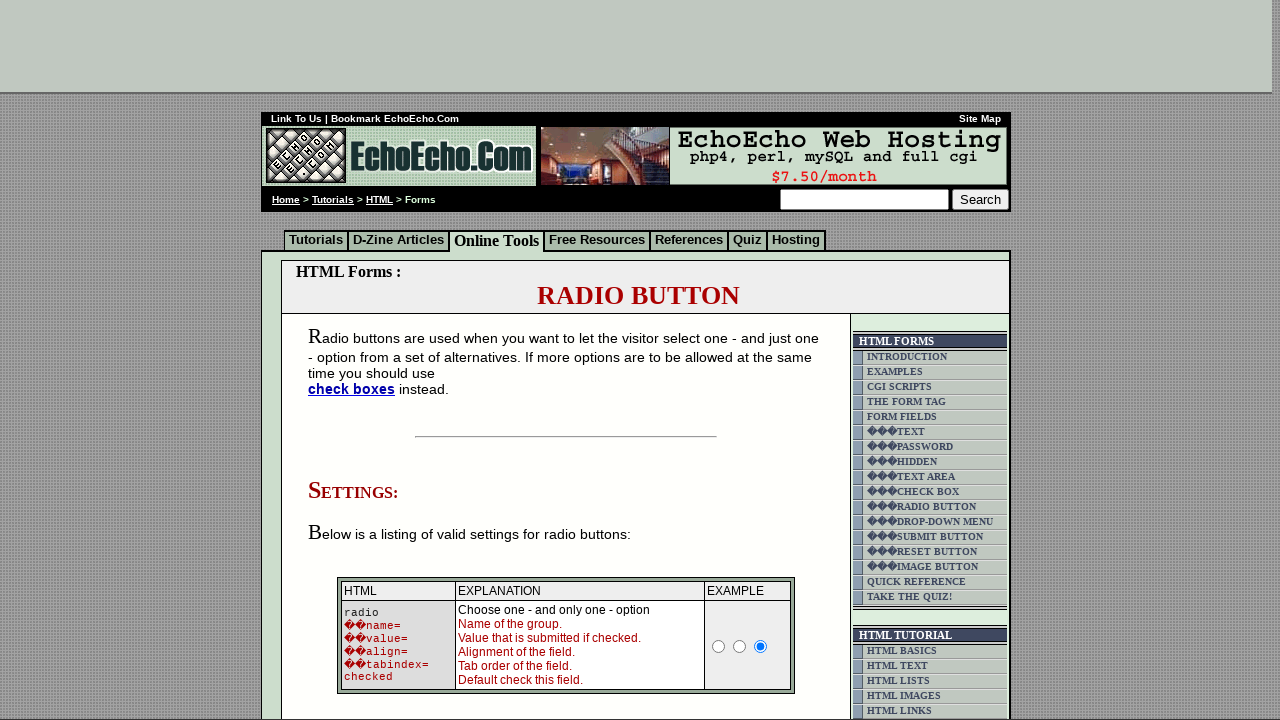

Clicked group1 radio button at index 0 at (356, 360) on xpath=/html/body/div[2]/table[9]/tbody/tr/td[4]/table/tbody/tr/td/div/span/form/
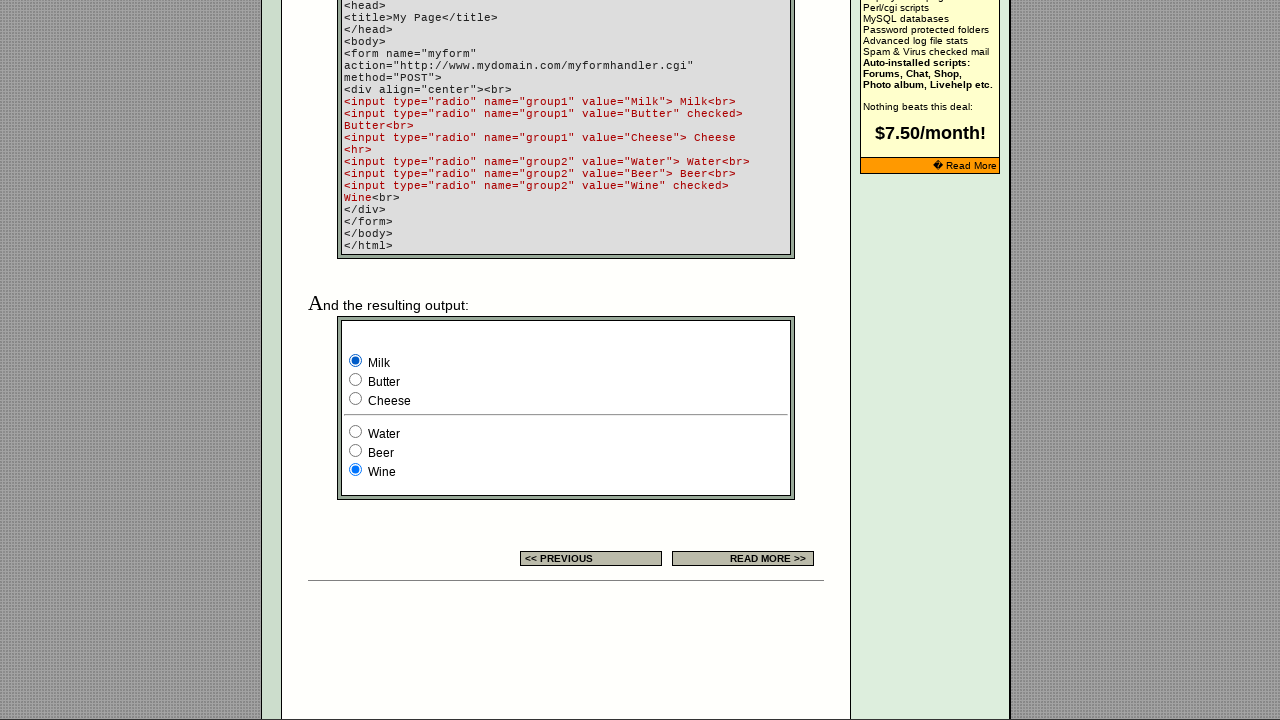

Clicked group2 radio button at index 0 at (356, 432) on xpath=/html/body/div[2]/table[9]/tbody/tr/td[4]/table/tbody/tr/td/div/span/form/
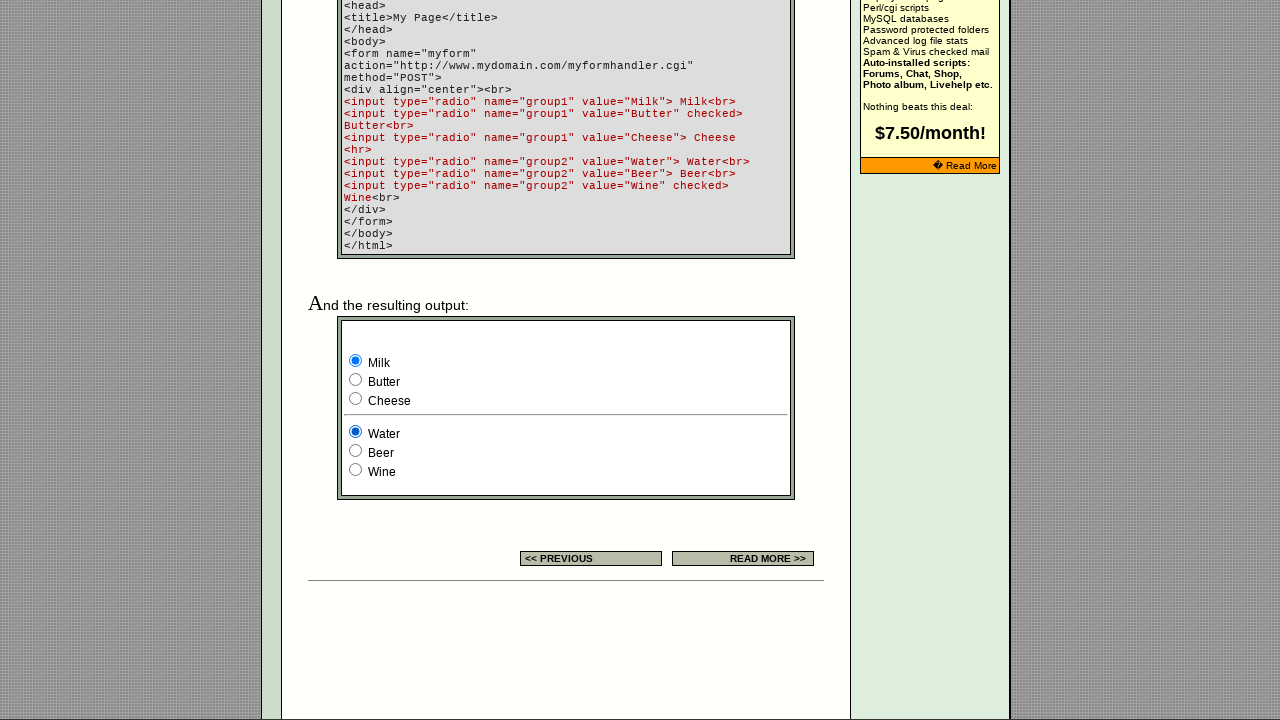

Waited 1 second to observe state change
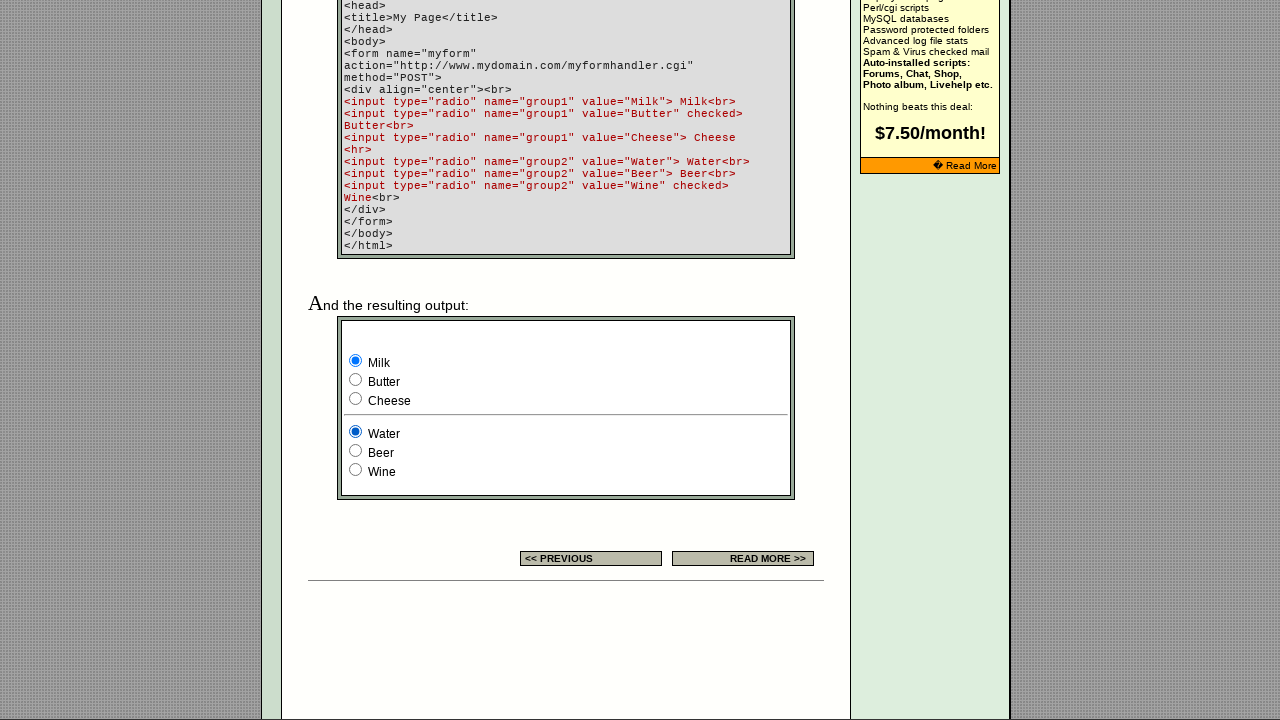

Verified group1 radio button at index 0 is checked: True
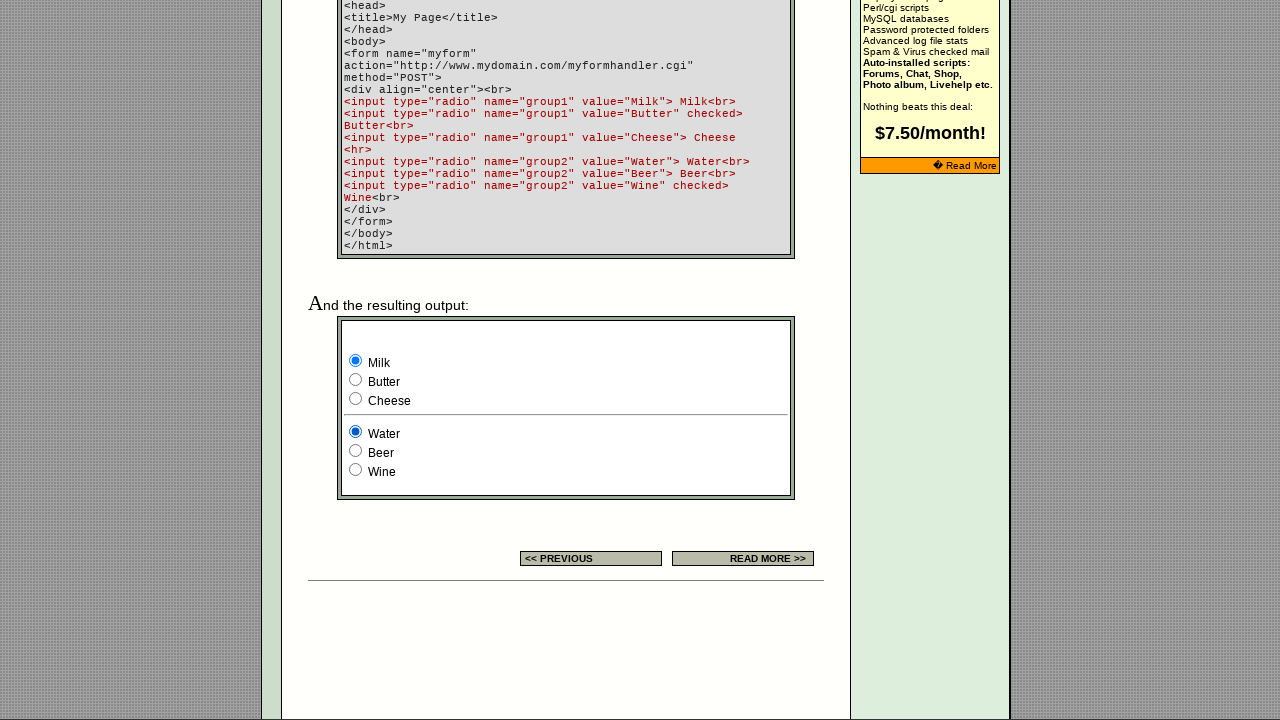

Verified group2 radio button at index 0 is checked: True
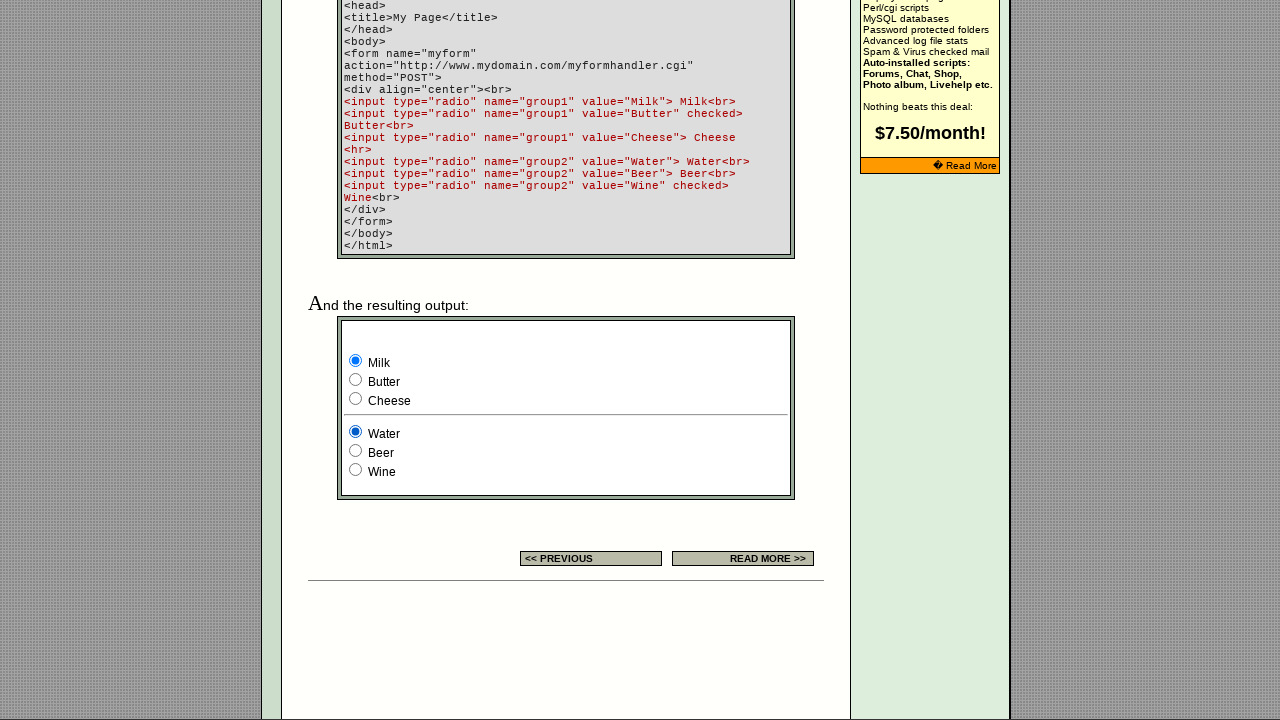

Clicked group1 radio button at index 1 at (356, 380) on xpath=/html/body/div[2]/table[9]/tbody/tr/td[4]/table/tbody/tr/td/div/span/form/
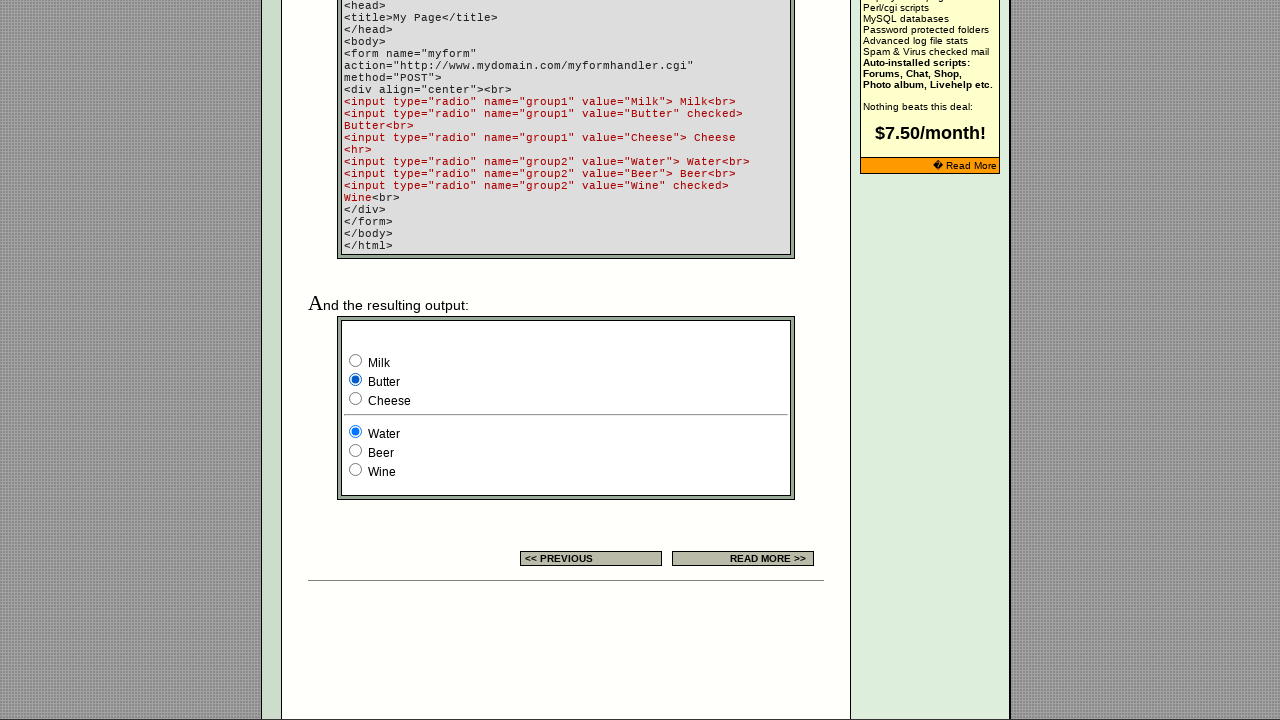

Clicked group2 radio button at index 1 at (356, 450) on xpath=/html/body/div[2]/table[9]/tbody/tr/td[4]/table/tbody/tr/td/div/span/form/
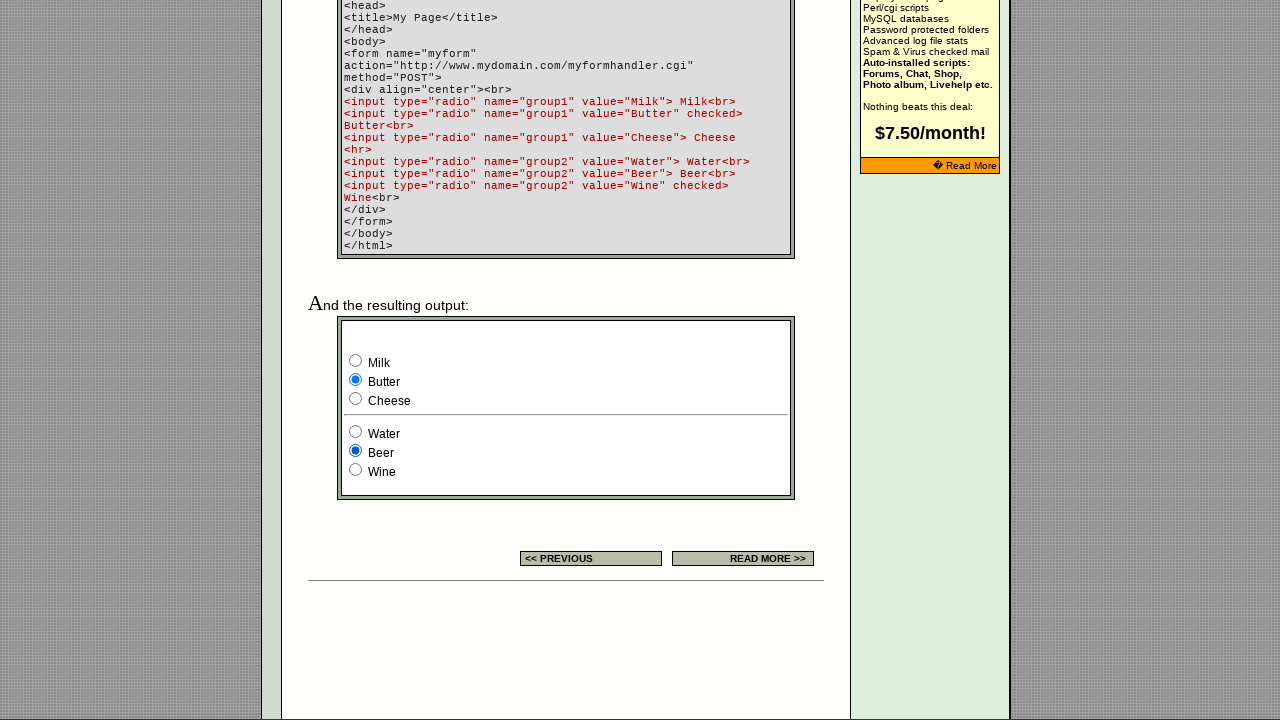

Waited 1 second to observe state change
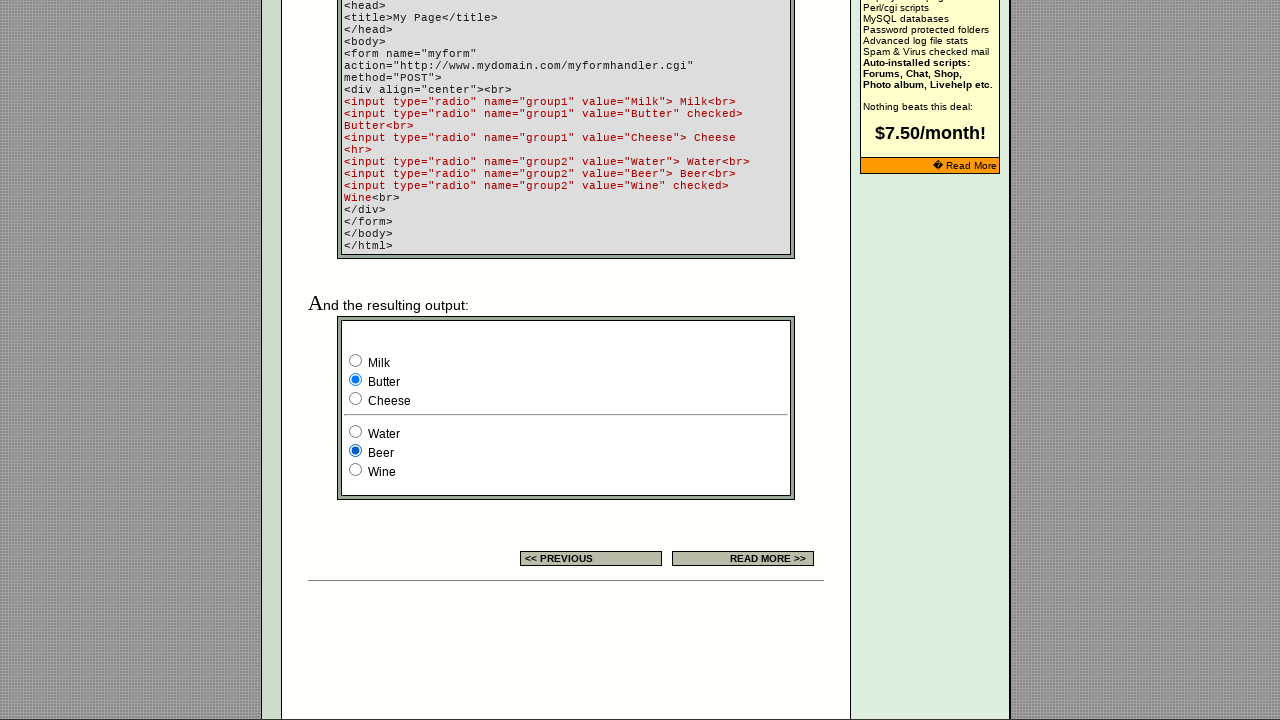

Verified group1 radio button at index 1 is checked: True
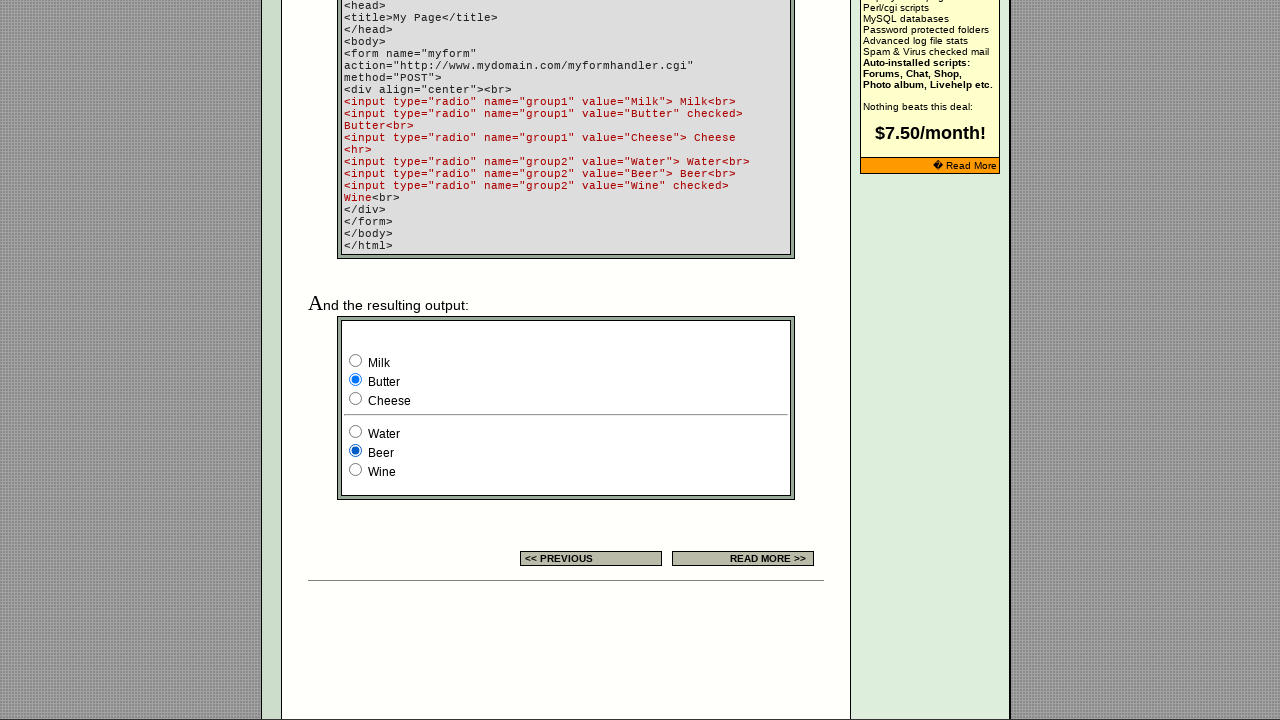

Verified group2 radio button at index 1 is checked: True
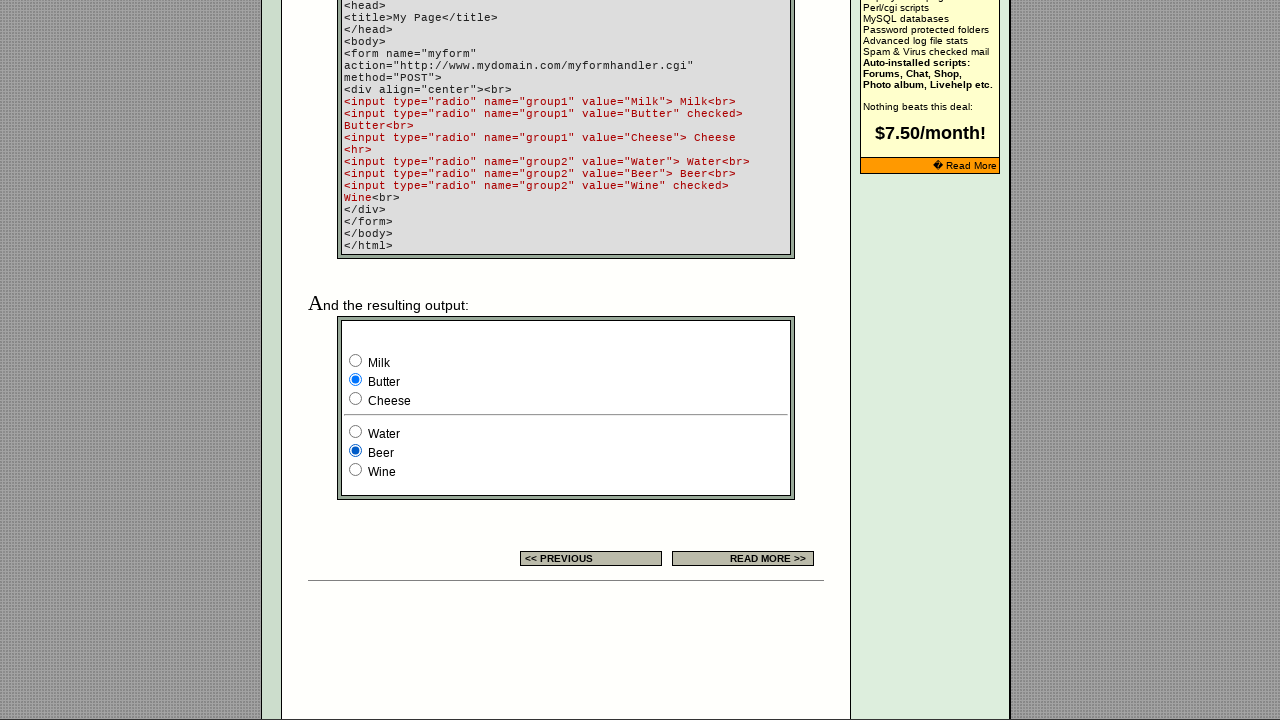

Clicked group1 radio button at index 2 at (356, 398) on xpath=/html/body/div[2]/table[9]/tbody/tr/td[4]/table/tbody/tr/td/div/span/form/
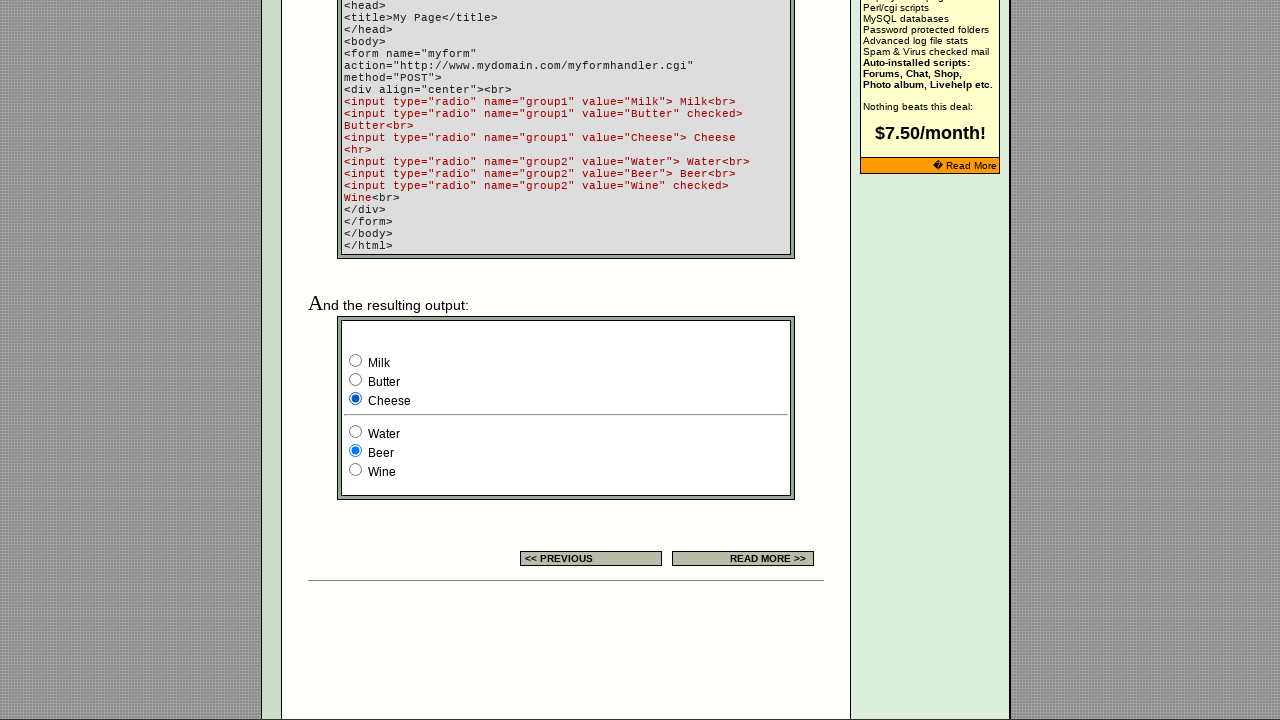

Clicked group2 radio button at index 2 at (356, 470) on xpath=/html/body/div[2]/table[9]/tbody/tr/td[4]/table/tbody/tr/td/div/span/form/
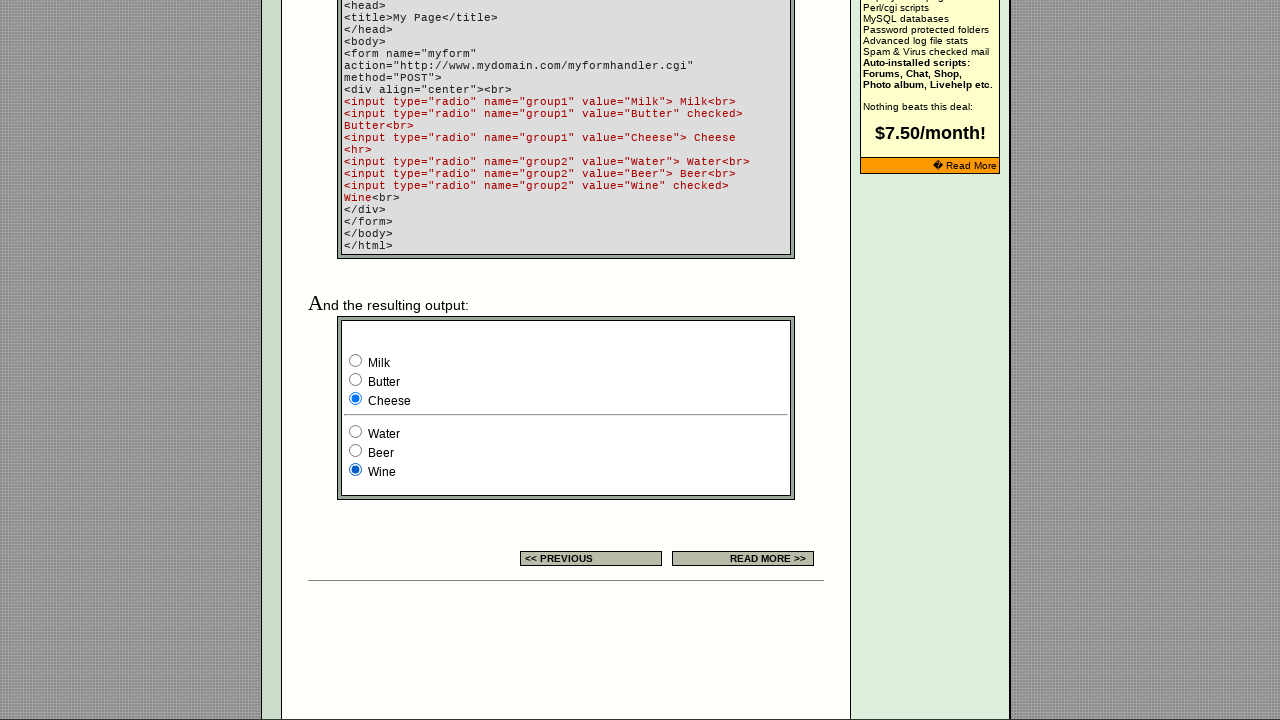

Waited 1 second to observe state change
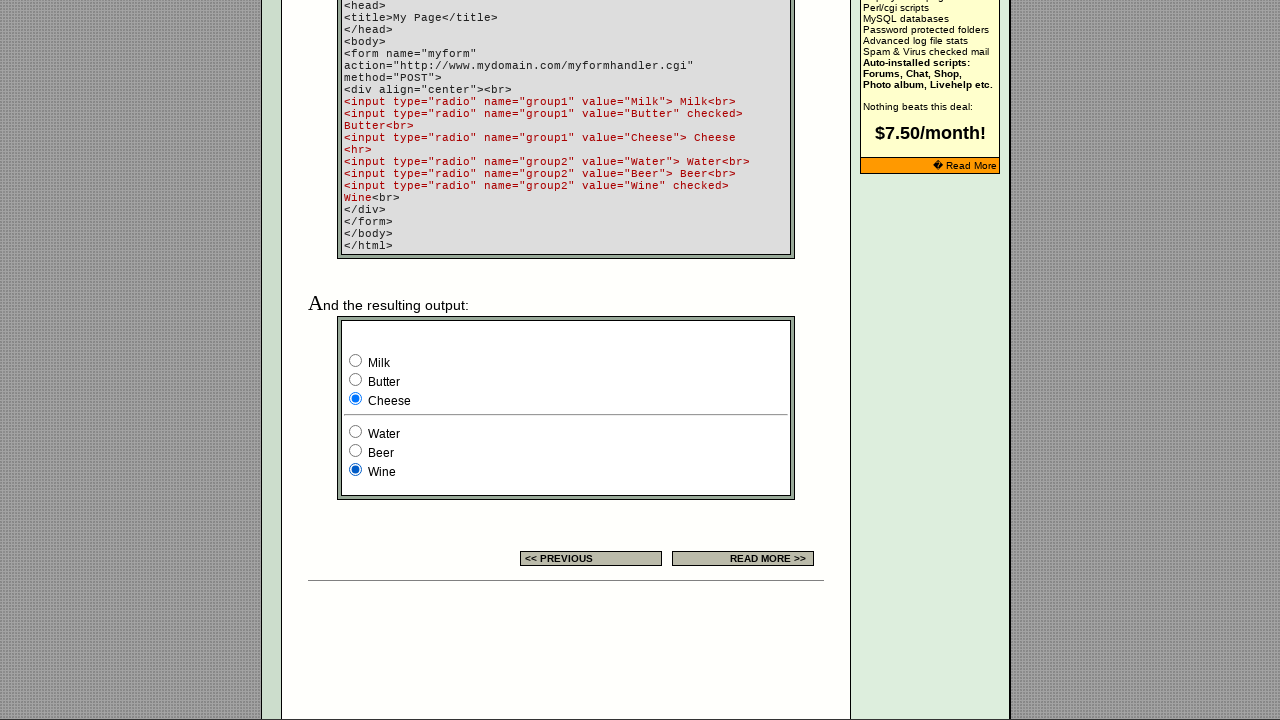

Verified group1 radio button at index 2 is checked: True
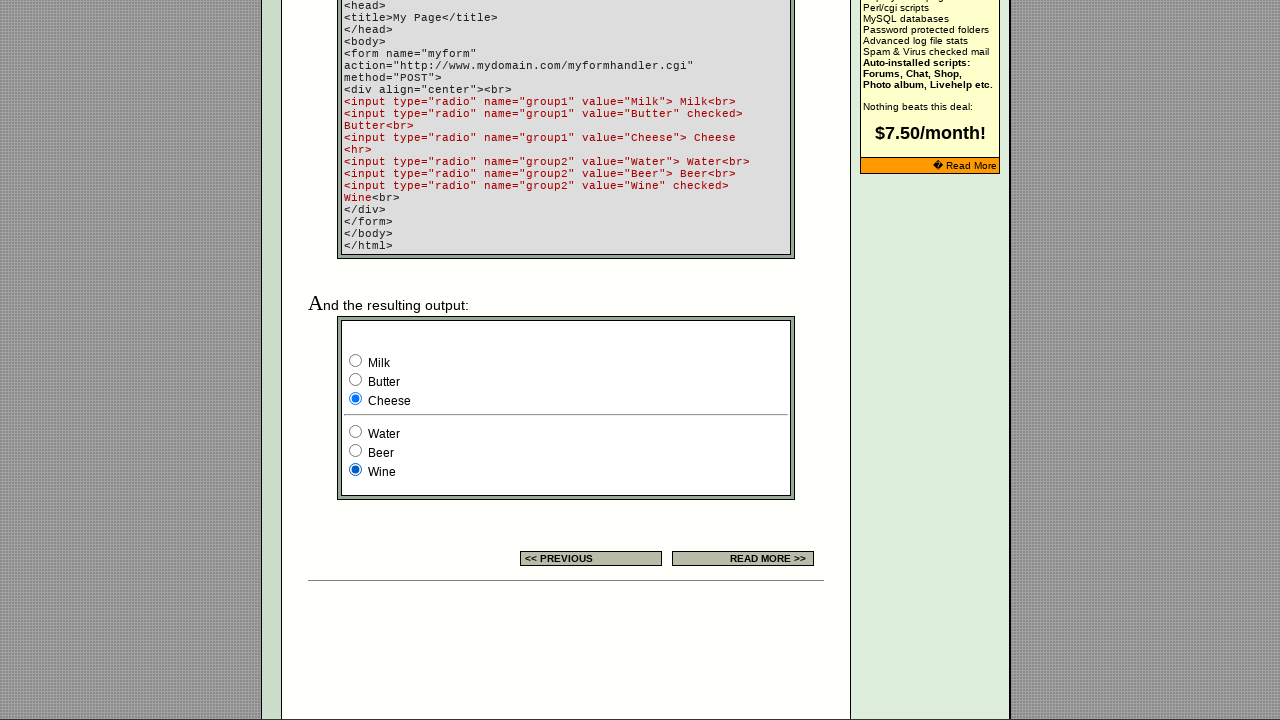

Verified group2 radio button at index 2 is checked: True
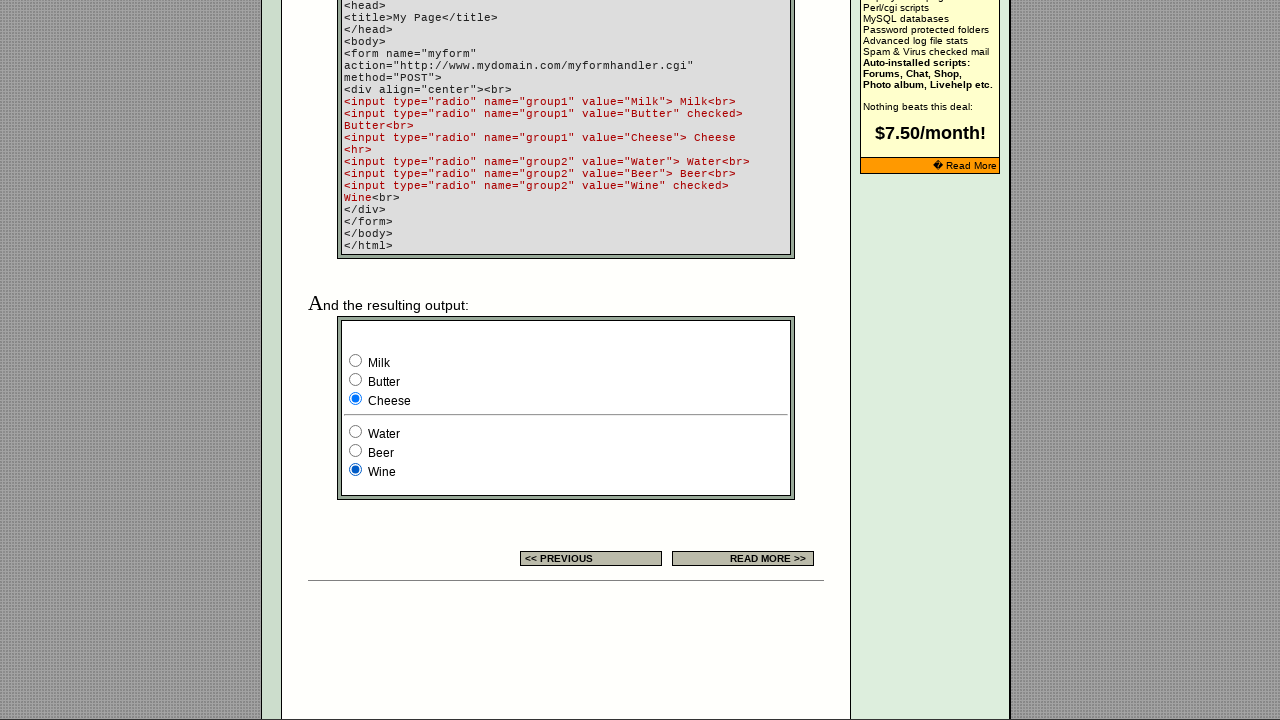

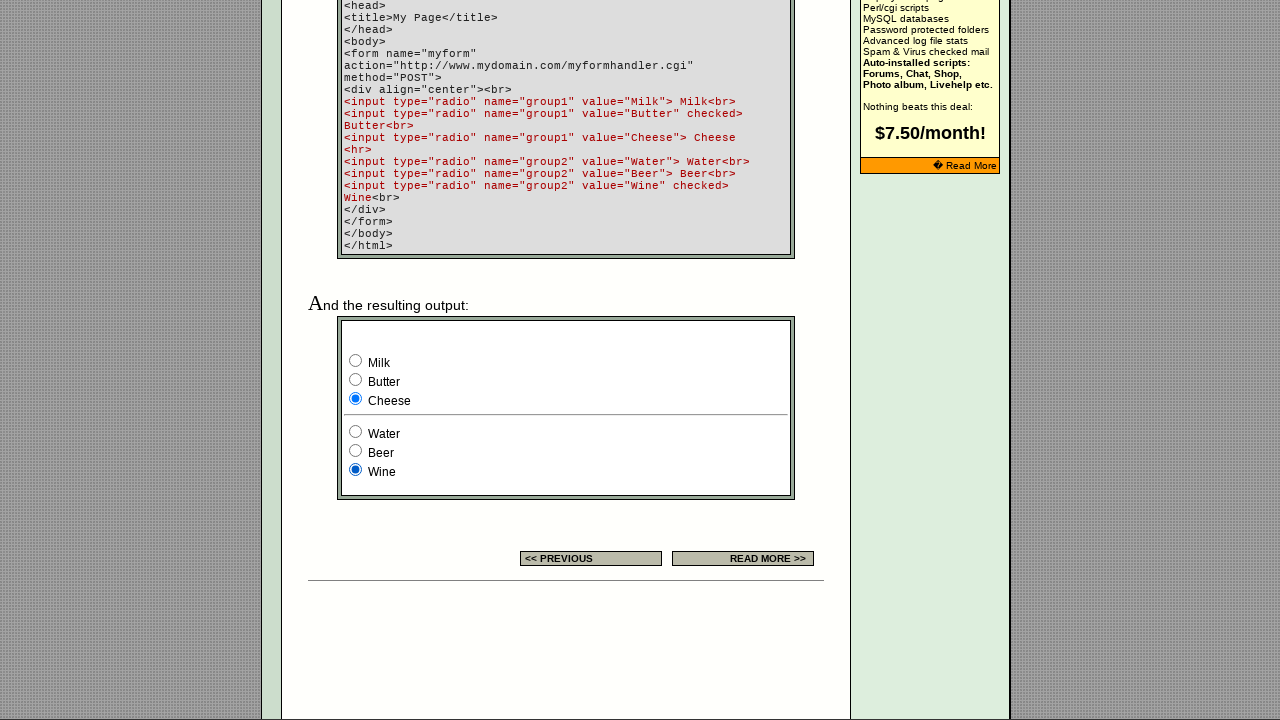